Opens the QA Bible Selenium practice page and maximizes the browser window to verify the page loads correctly.

Starting URL: https://selenium.qabible.in/index.php

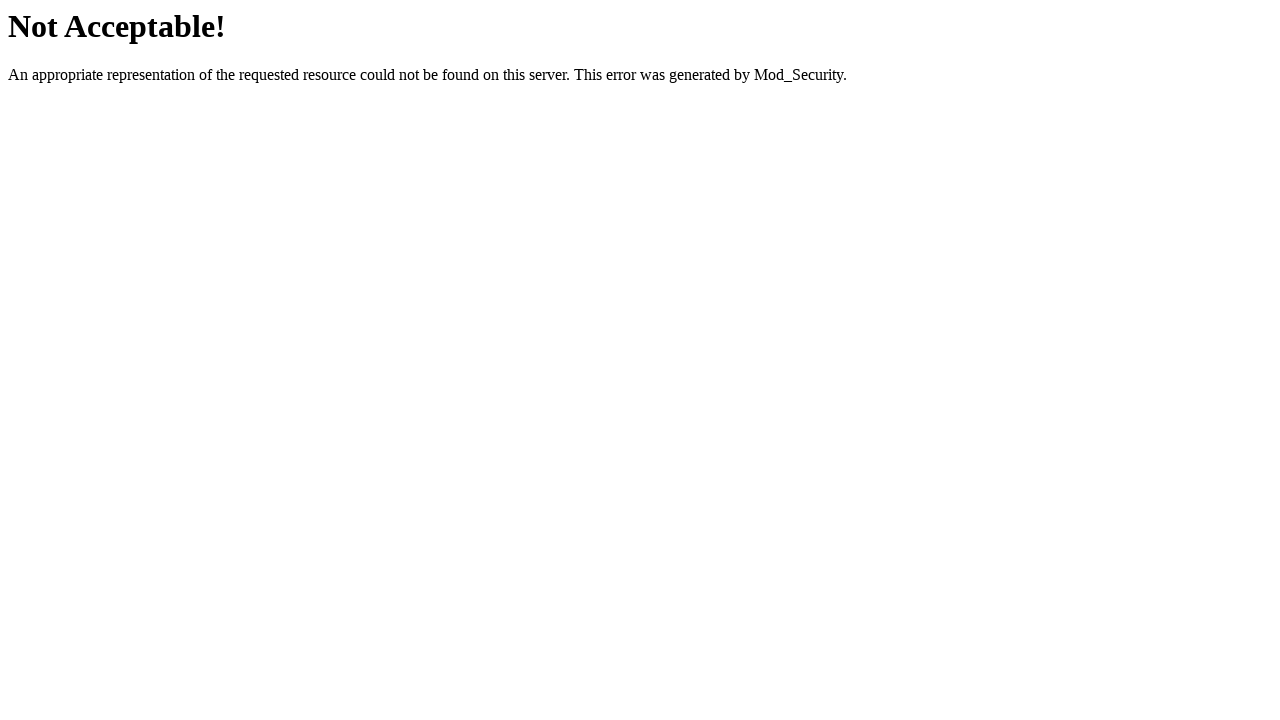

Set viewport size to 1920x1080 to maximize browser window
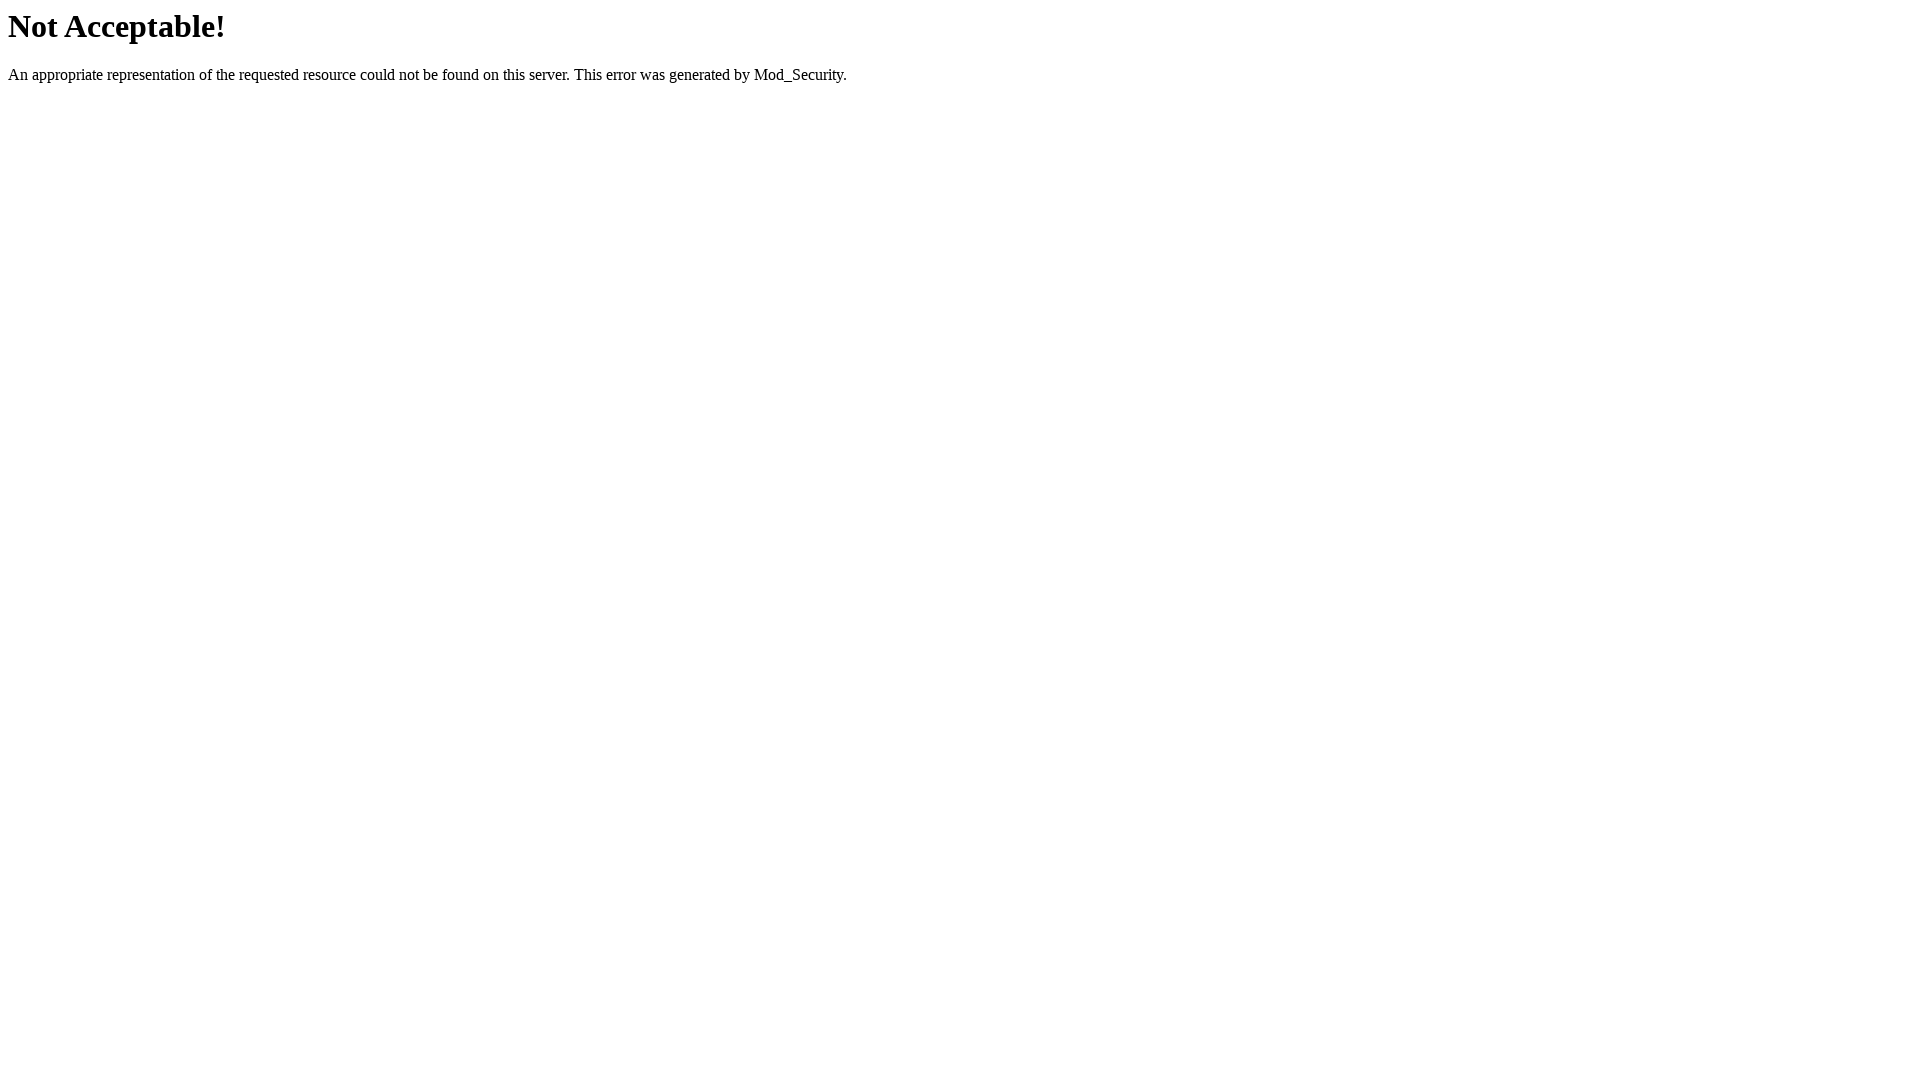

QA Bible Selenium practice page loaded successfully with DOM content ready
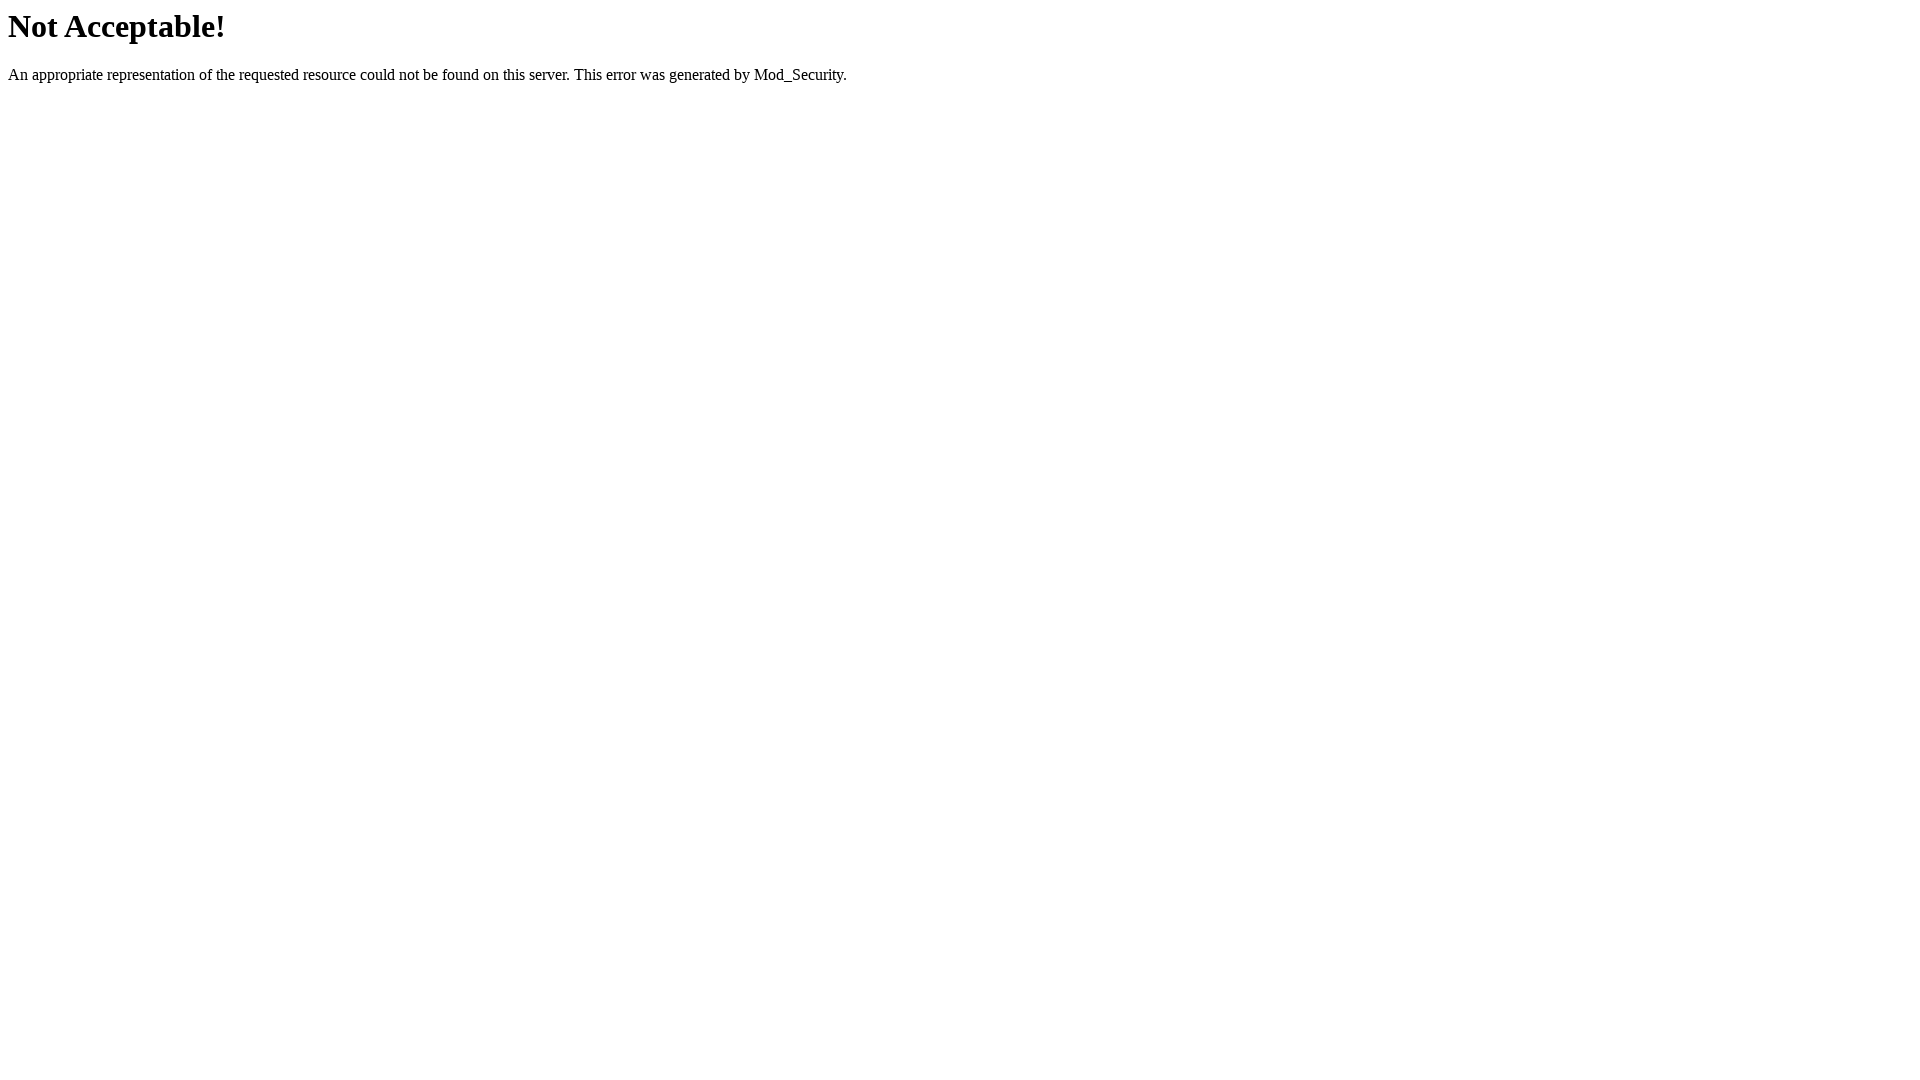

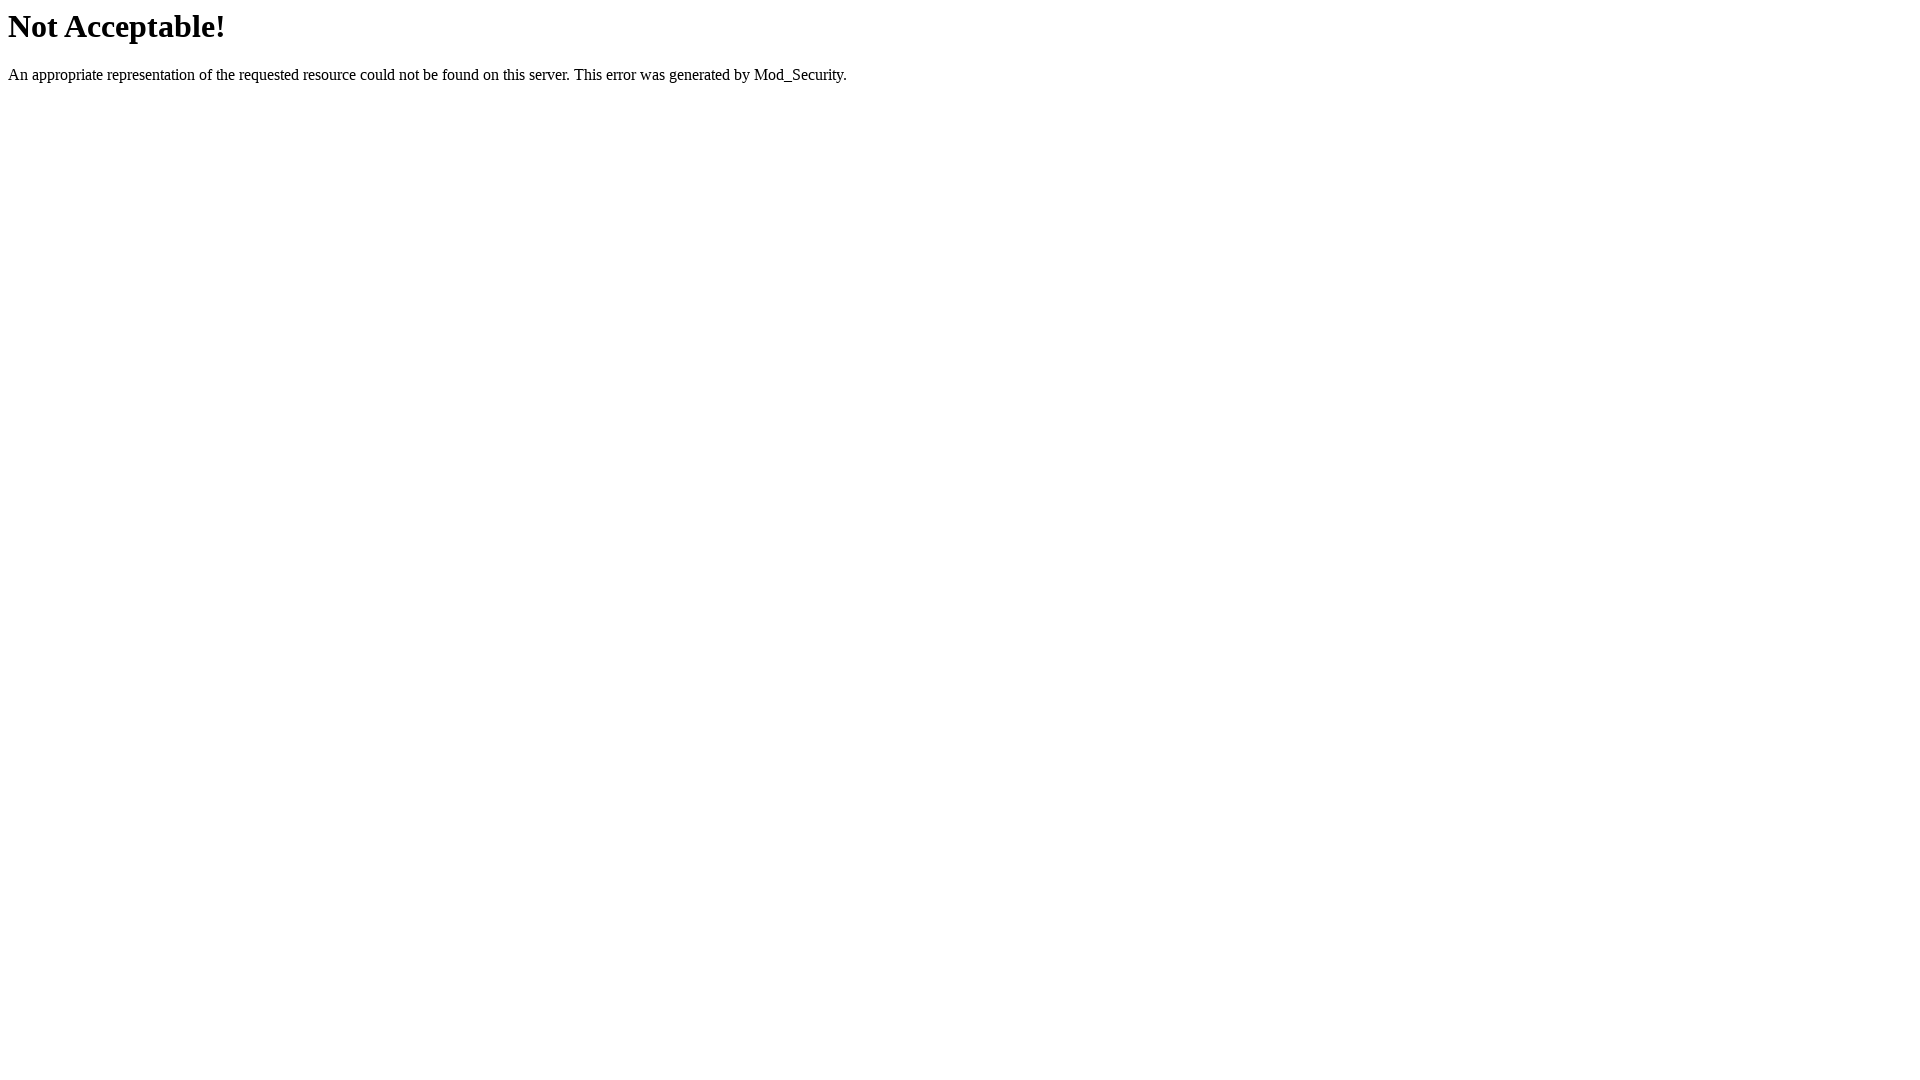